Navigates to the Nykaa e-commerce website homepage and verifies the page loads successfully

Starting URL: https://www.nykaa.com/

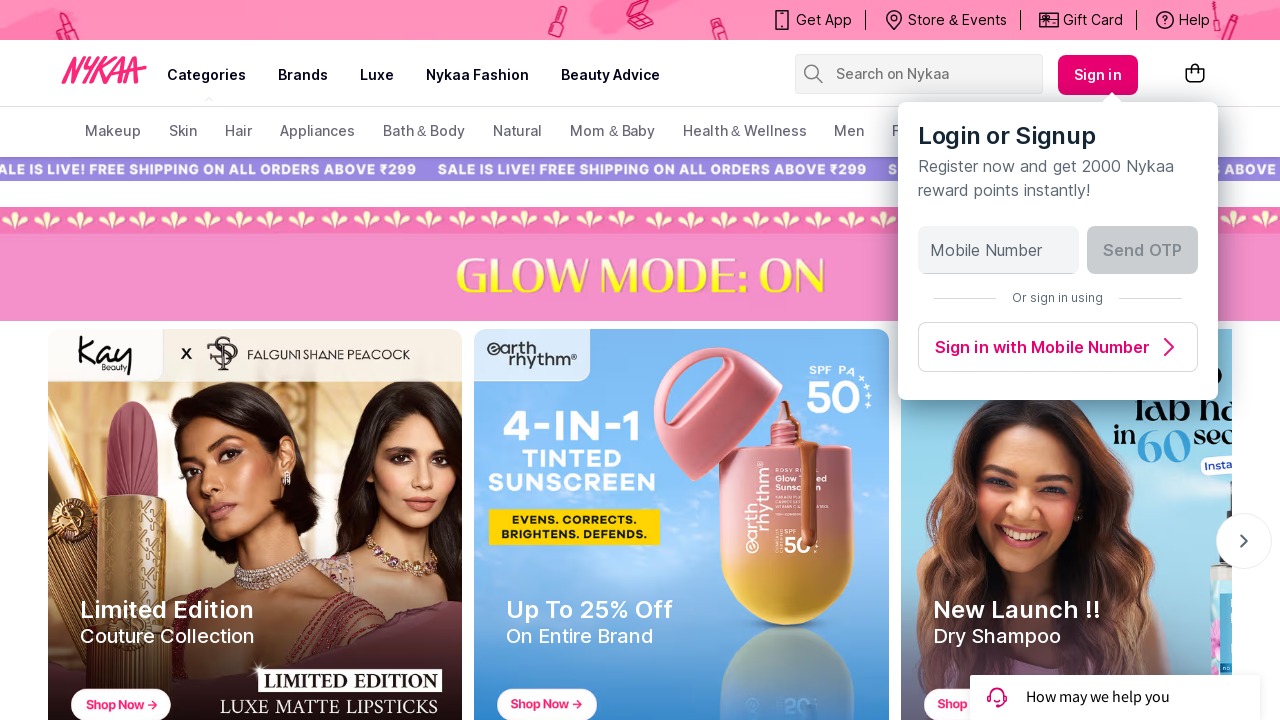

Navigated to Nykaa homepage at https://www.nykaa.com/
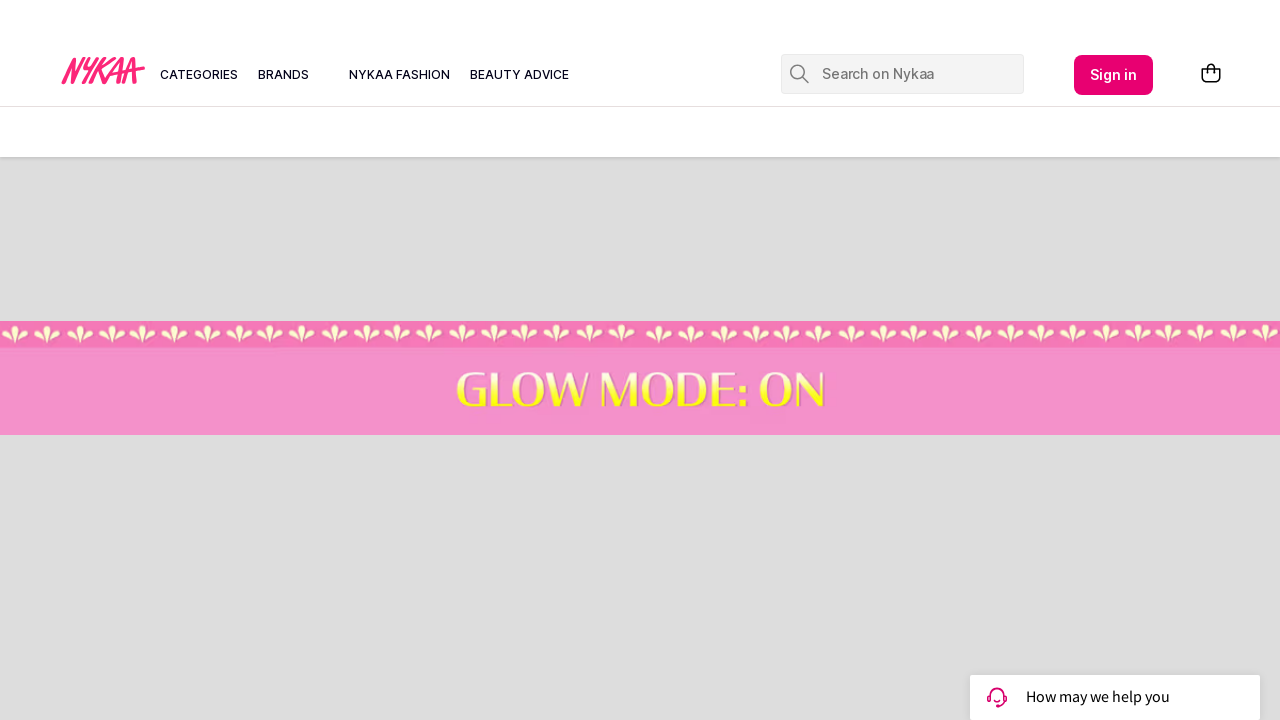

Page fully loaded - DOM content ready
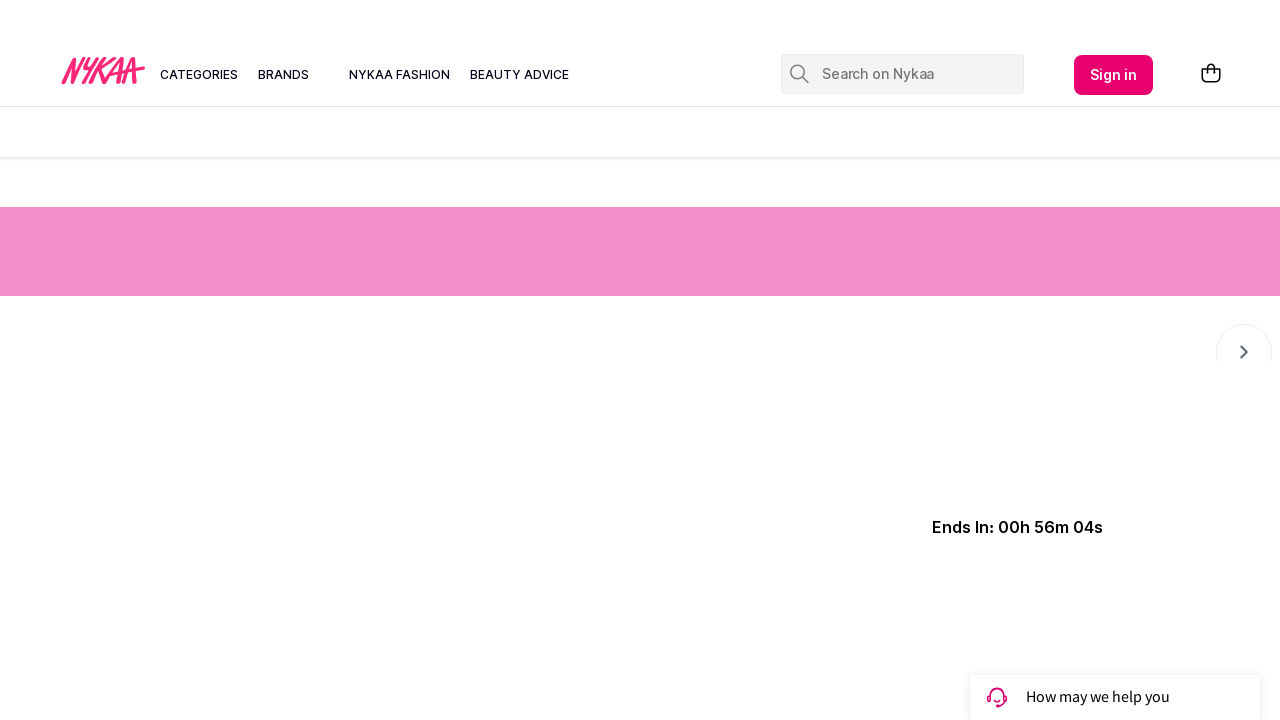

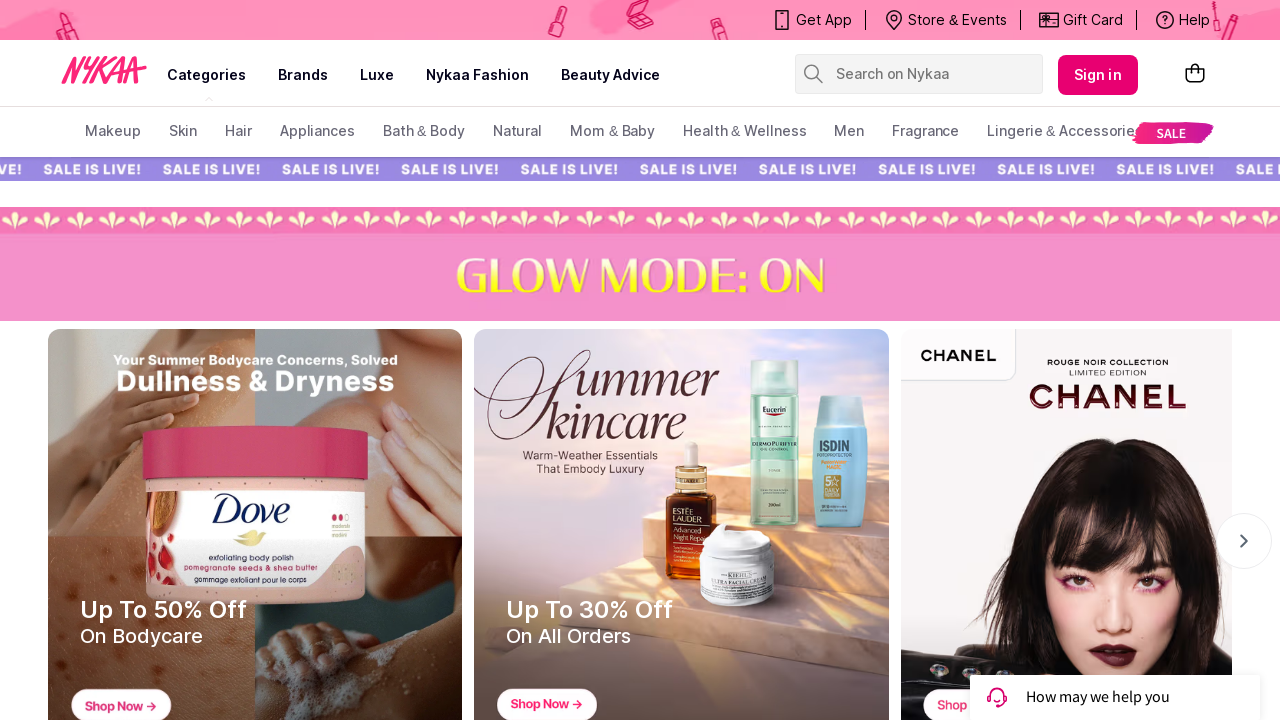